Tests iframe handling by interacting with elements in nested iframes - checking an age checkbox, selecting a city from dropdown, and entering a username

Starting URL: https://syntaxprojects.com/handle-iframe-homework.php

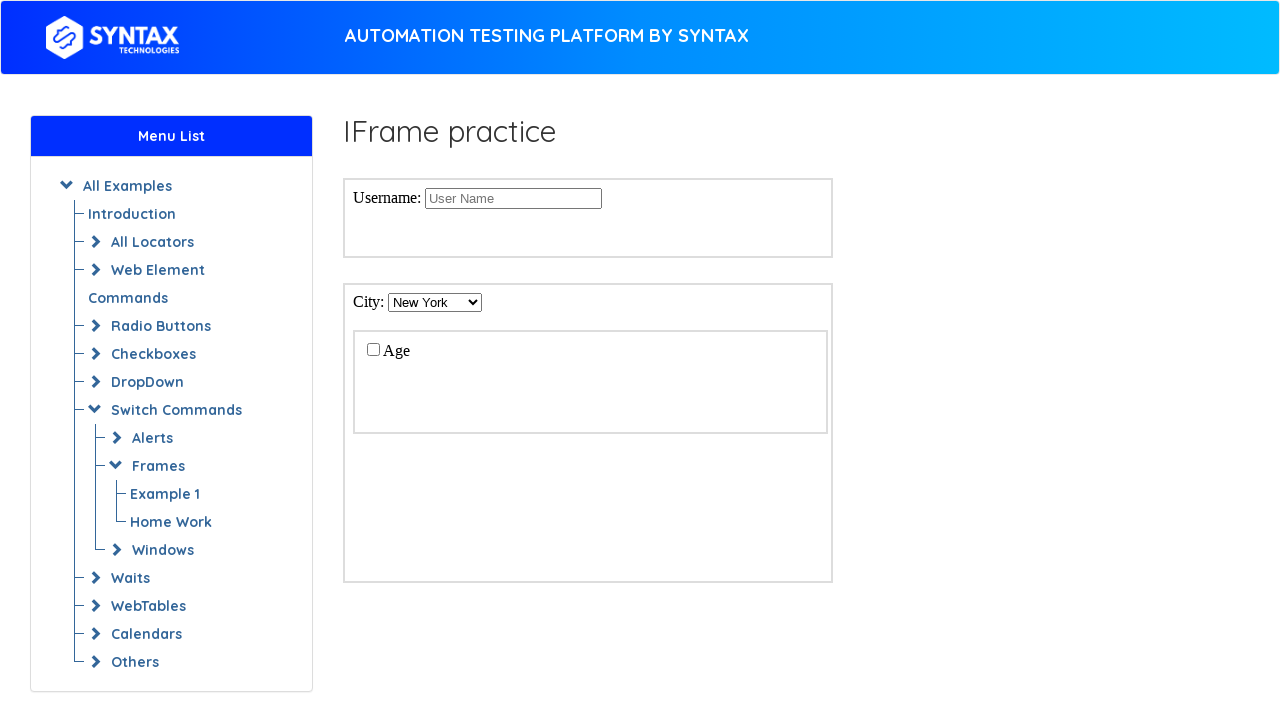

Located the dropdown iframe
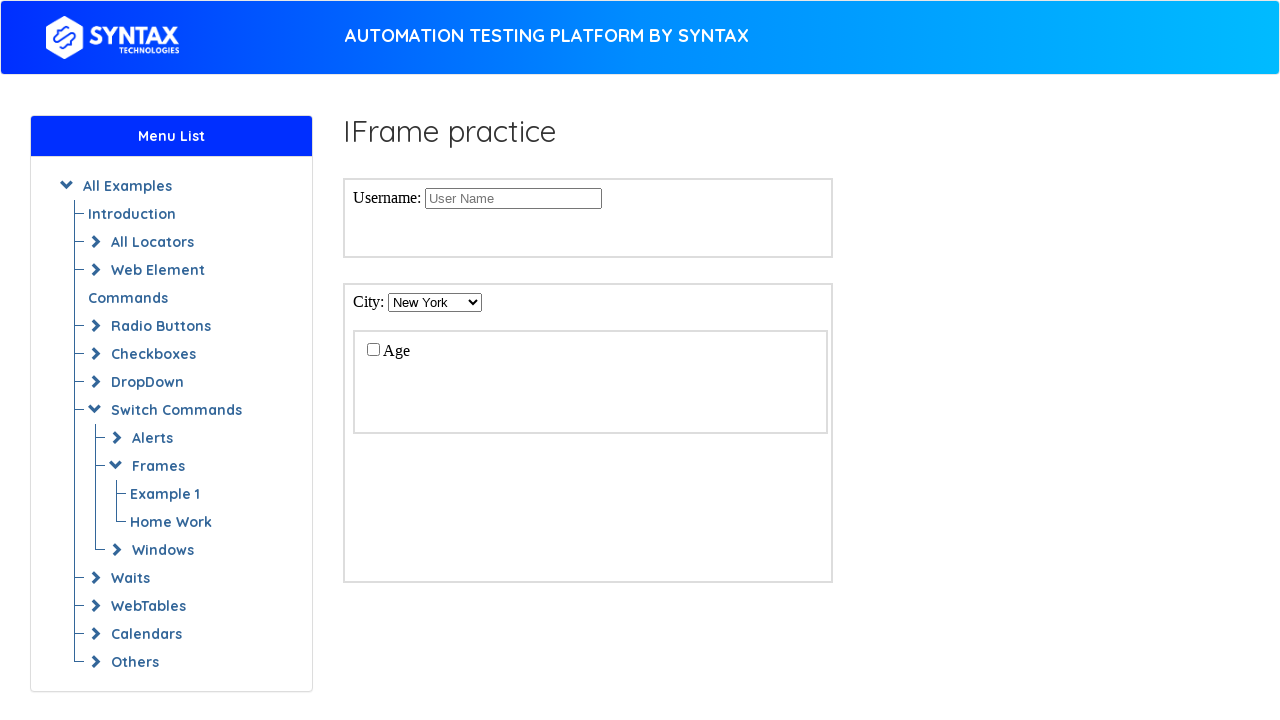

Located the nested checkbox iframe inside dropdown iframe
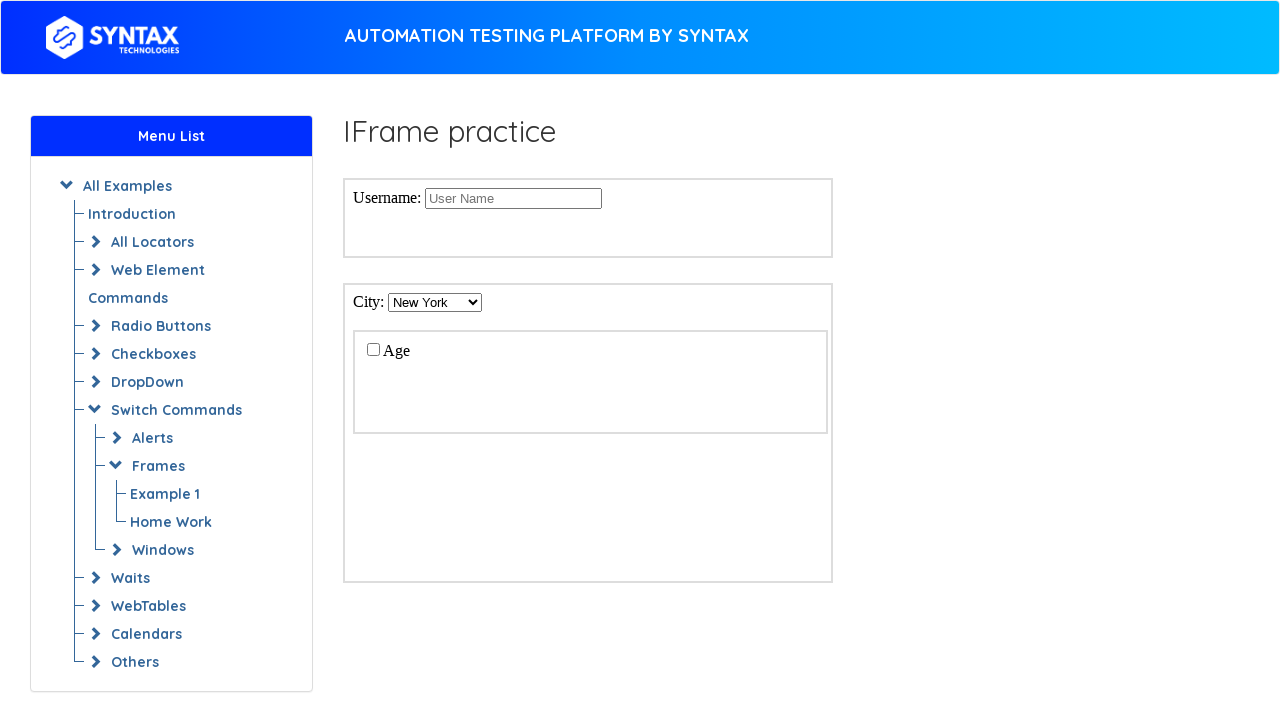

Clicked age checkbox in nested iframe at (373, 349) on #dropdownIframe >> internal:control=enter-frame >> #checkboxIframe >> internal:c
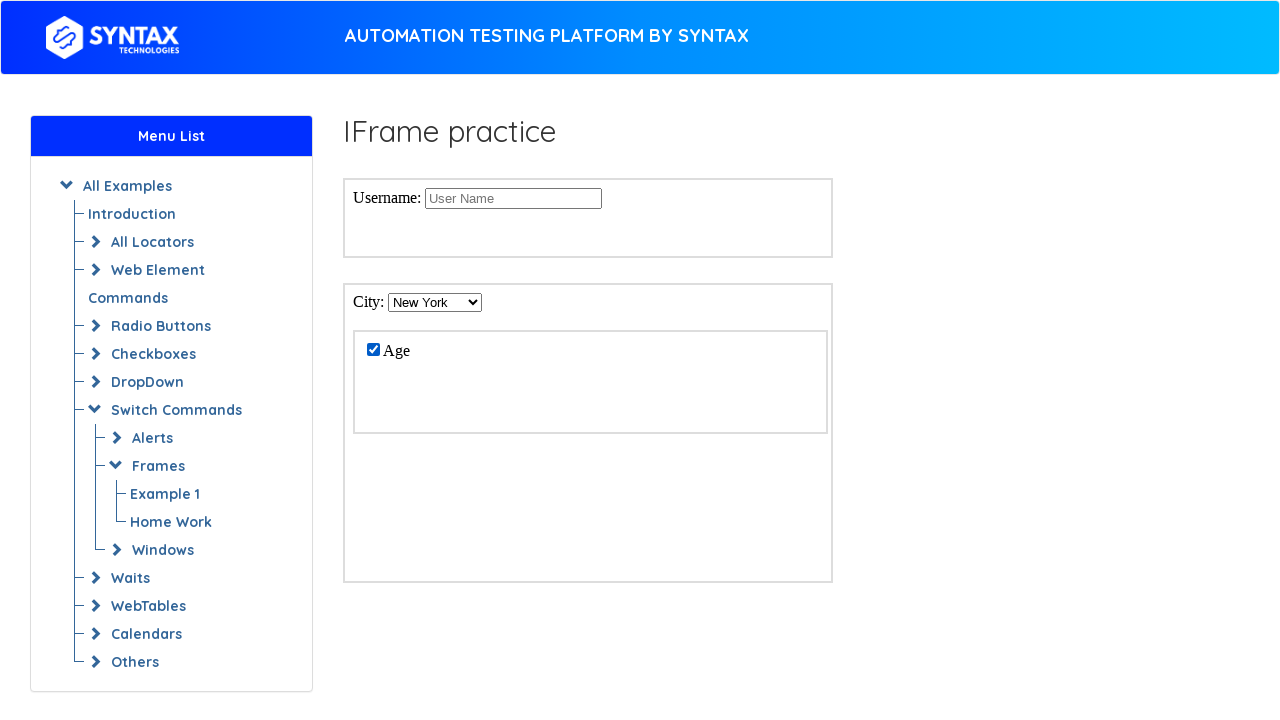

Selected 'Houston' from city dropdown in dropdown iframe on #dropdownIframe >> internal:control=enter-frame >> #cities
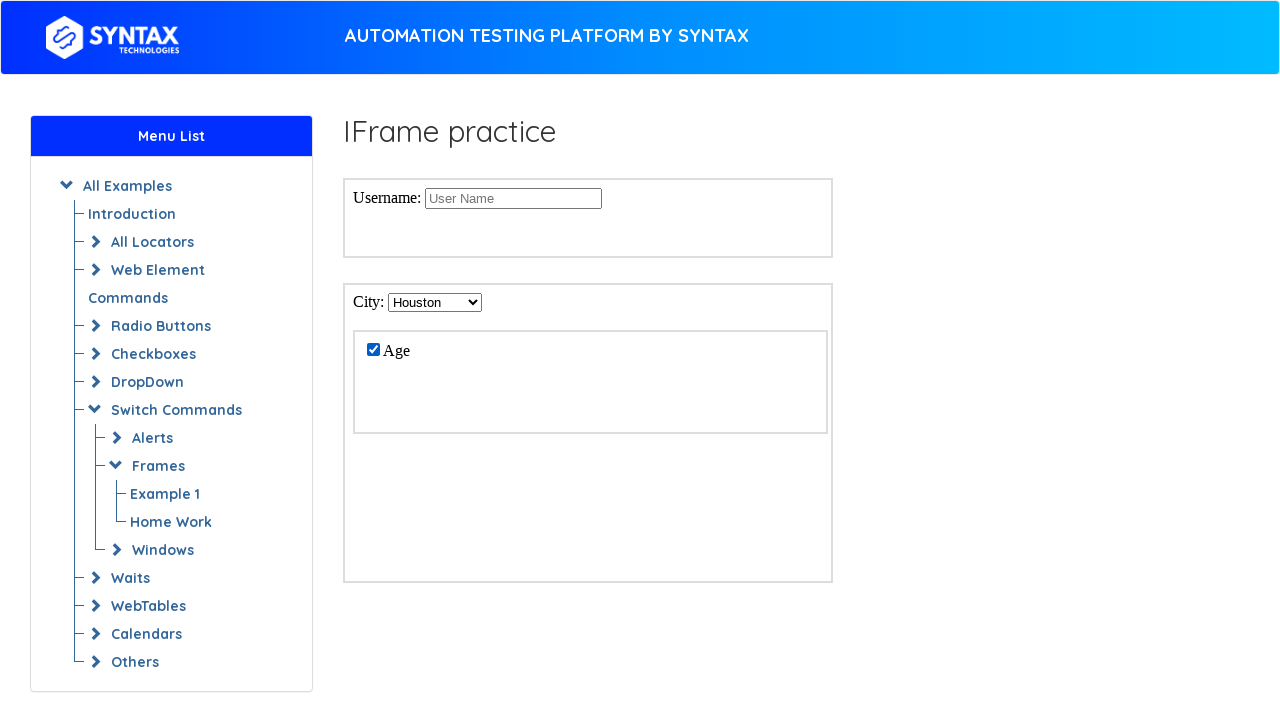

Entered 'TEST' as username in first iframe on iframe >> nth=0 >> internal:control=enter-frame >> input[name='Username']
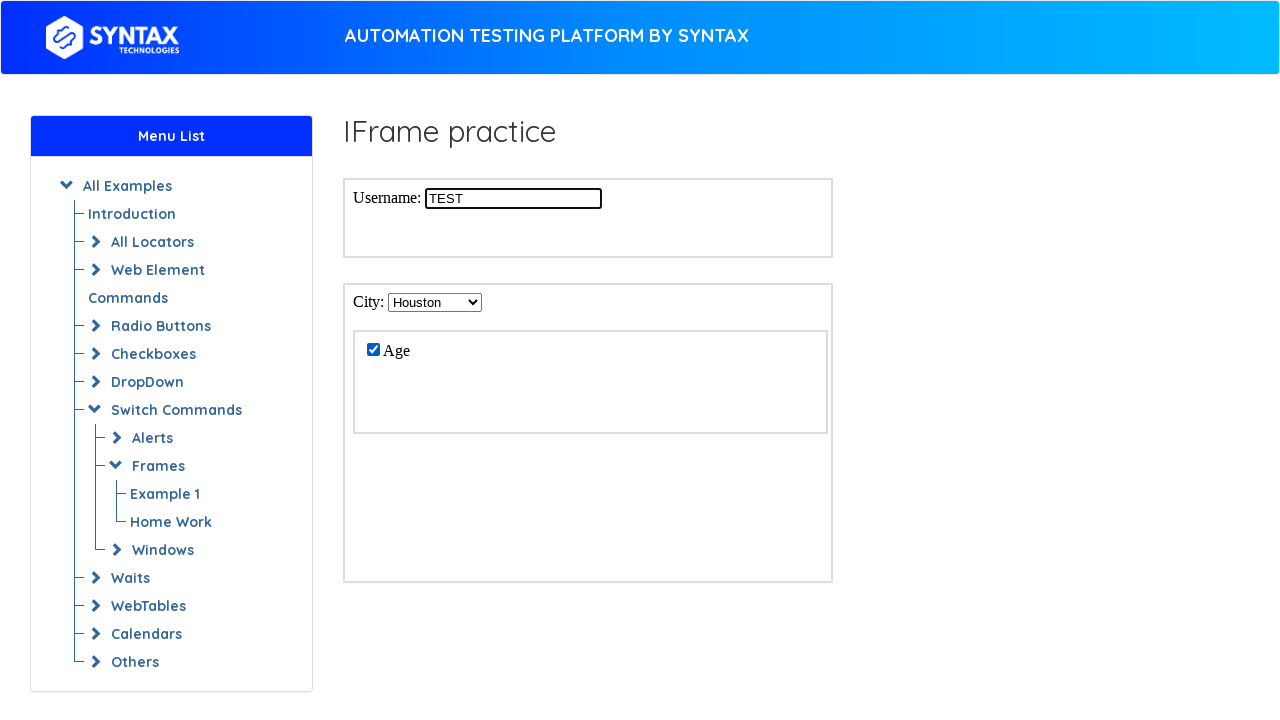

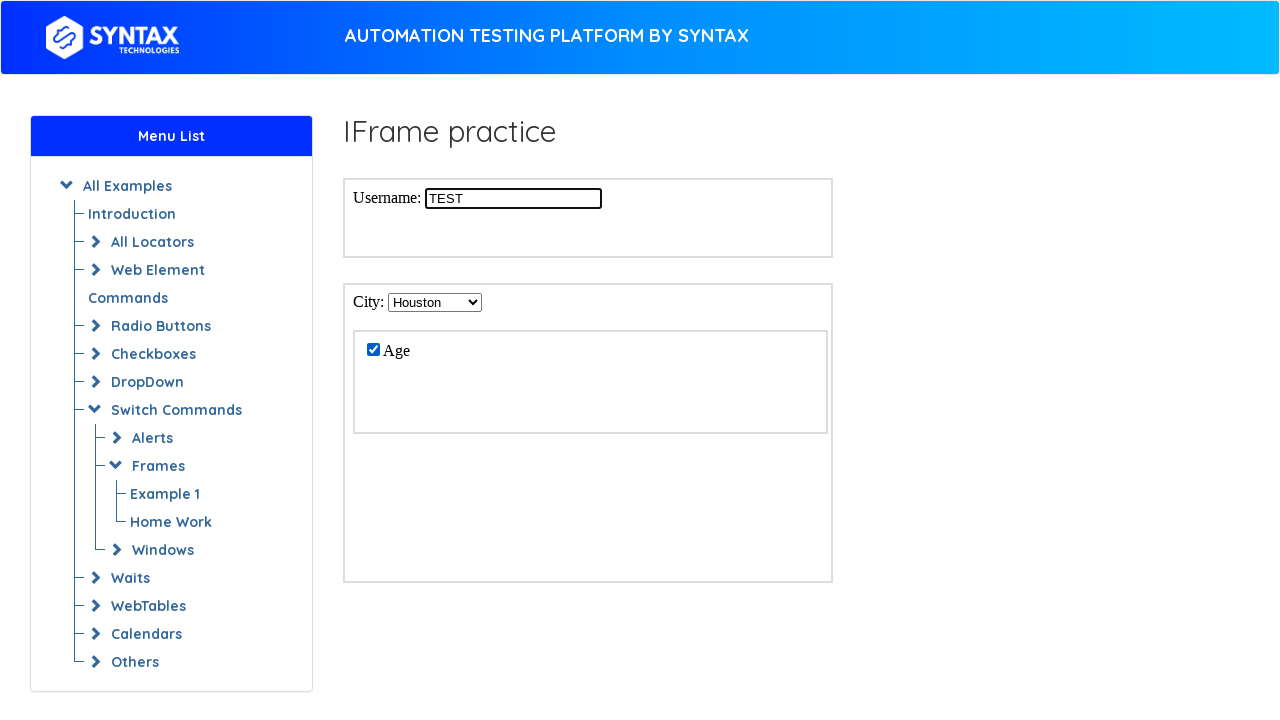